Tests drag and drop functionality on DemoQA by navigating to the Droppable page, dragging an element onto a drop target, and verifying the drop was successful

Starting URL: https://demoqa.com/

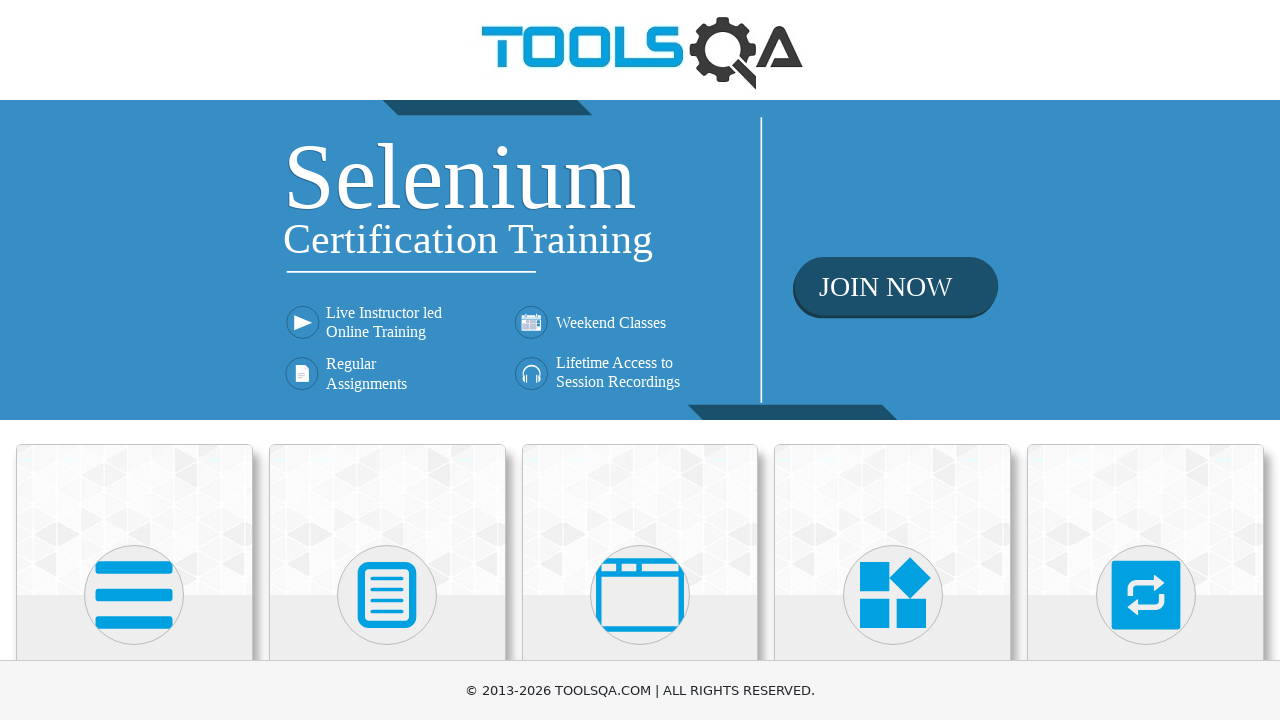

Clicked on Forms button at (387, 360) on xpath=//h5[text()='Forms']
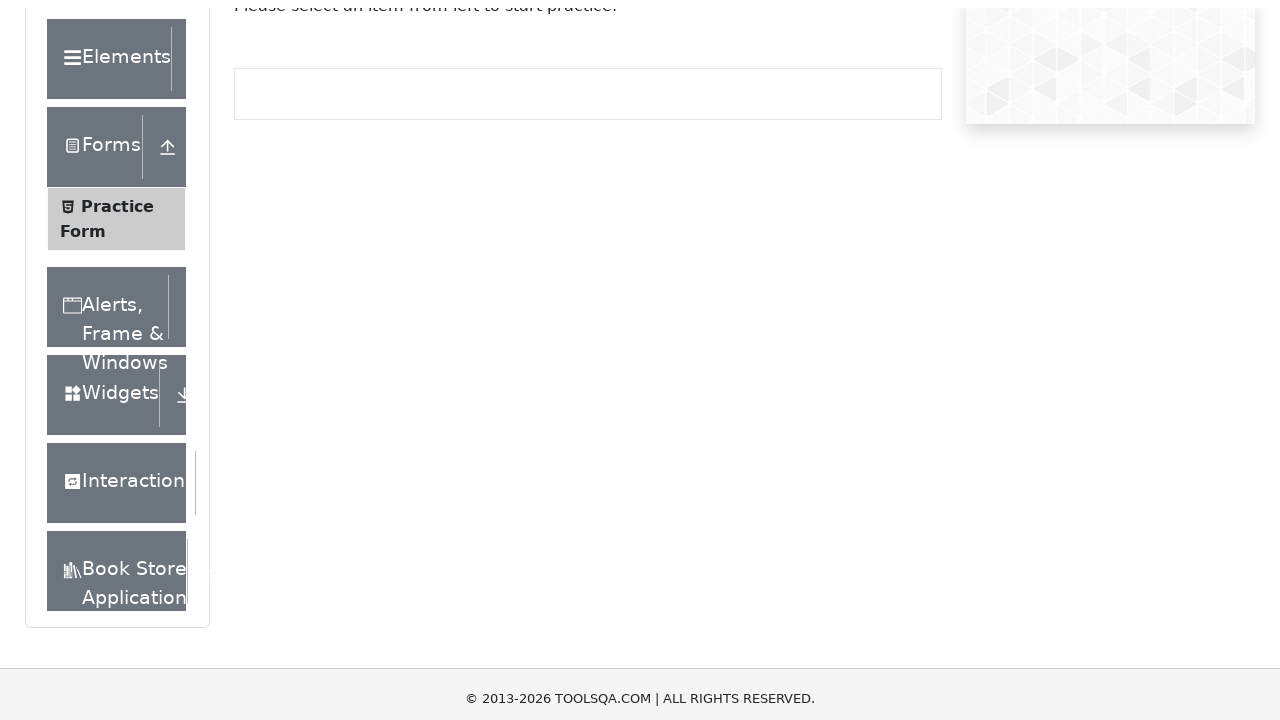

Clicked on Interactions link at (116, 613) on xpath=//*[text()='Interactions']/parent::div
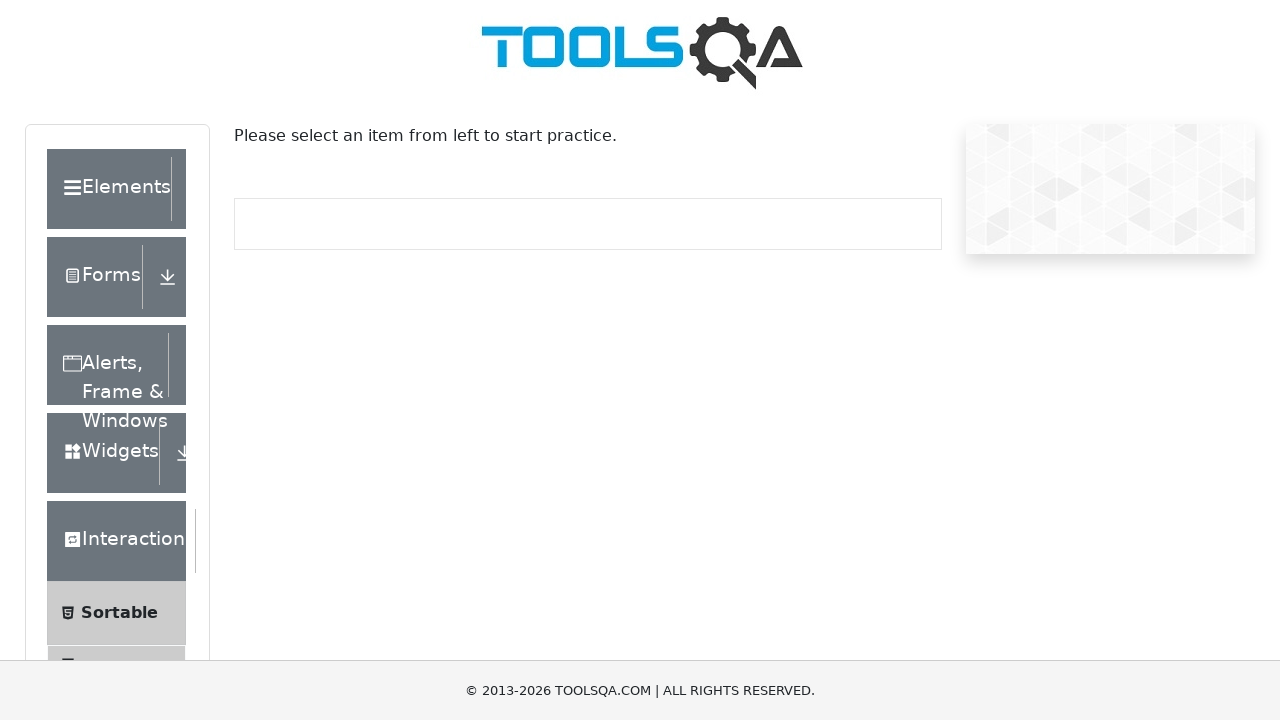

Clicked on Droppable menu item at (127, 411) on xpath=//*[@id='item-3']//*[text()='Droppable']
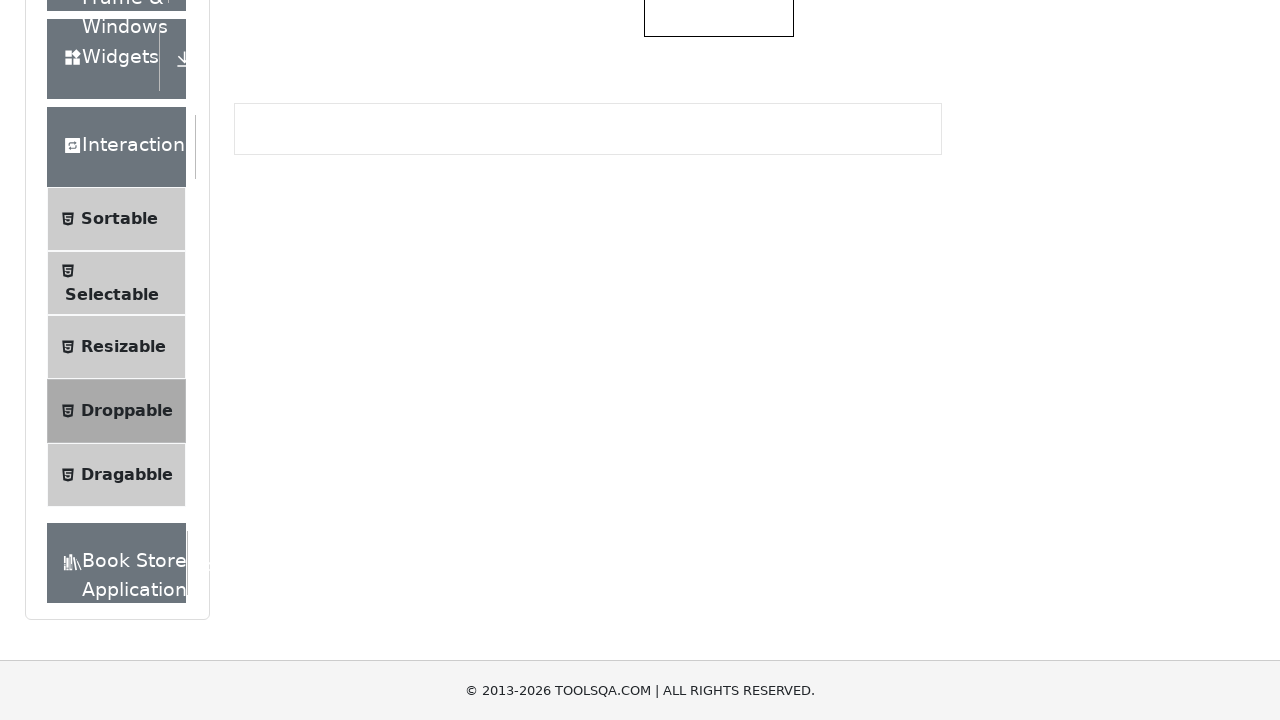

Draggable element loaded and visible
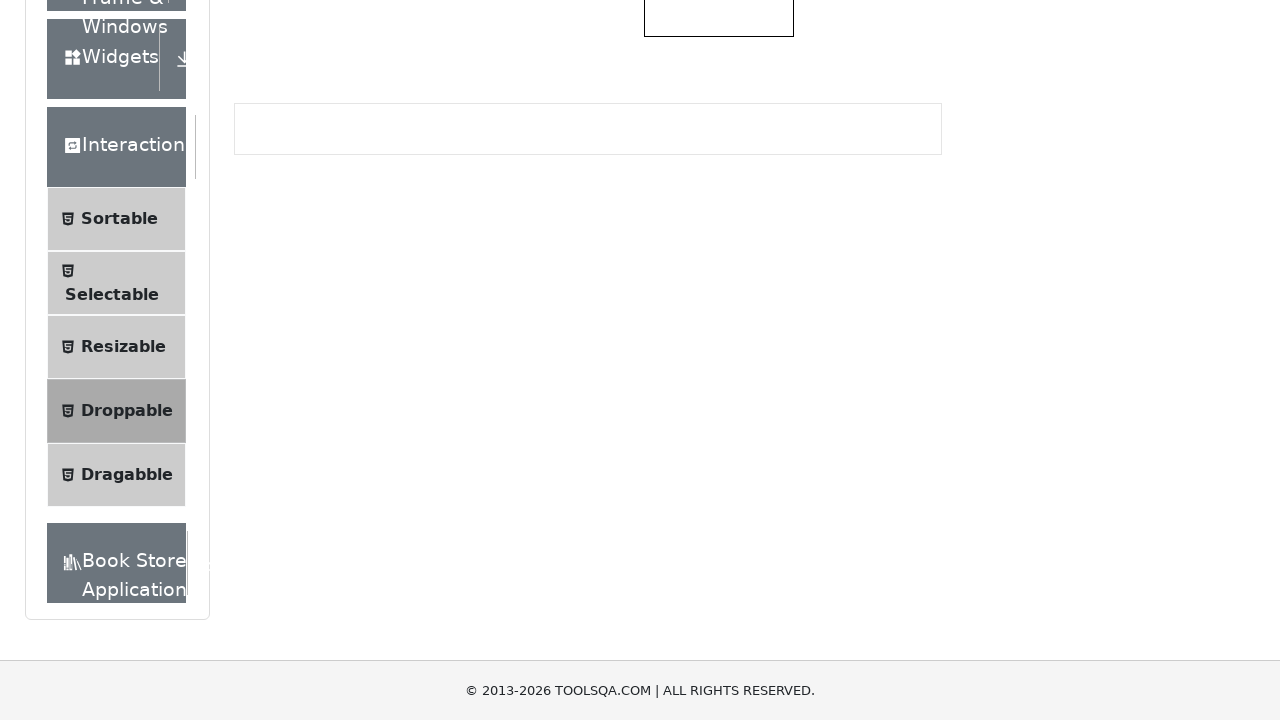

Droppable element loaded and visible
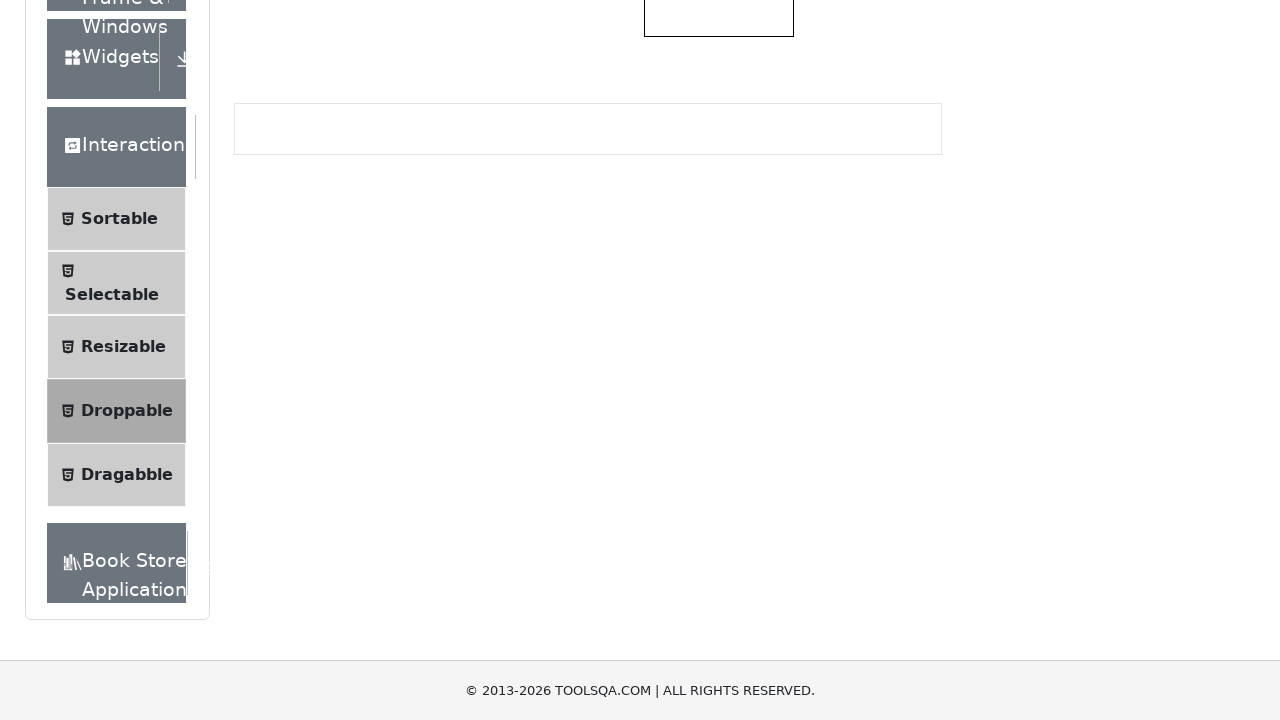

Dragged element onto drop target at (719, 356)
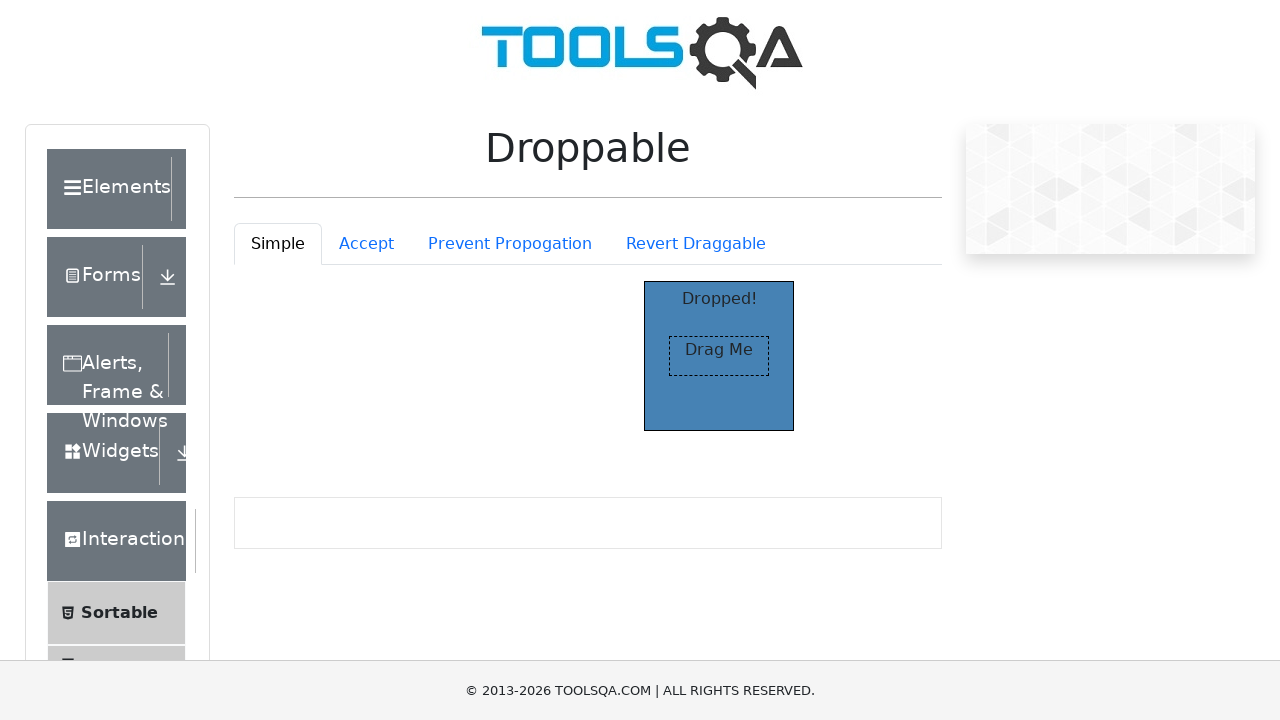

Verified drop was successful with 'Dropped!' text
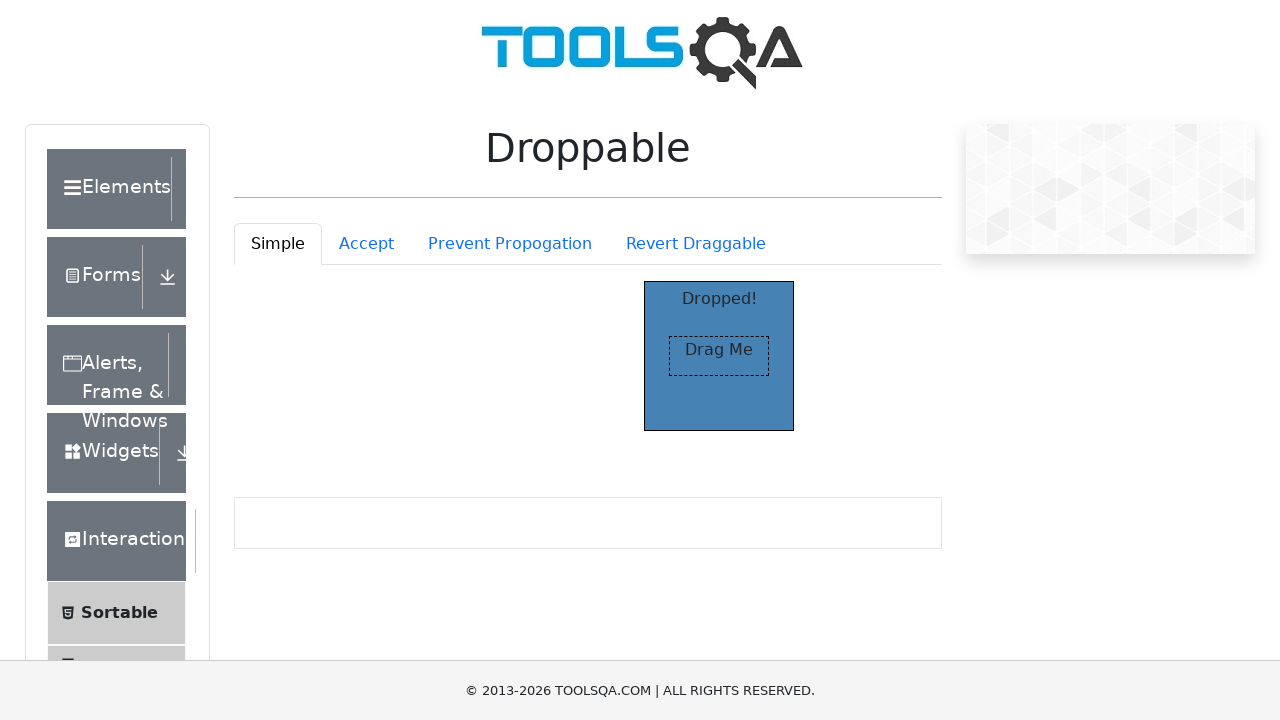

Performed Ctrl+A keyboard shortcut
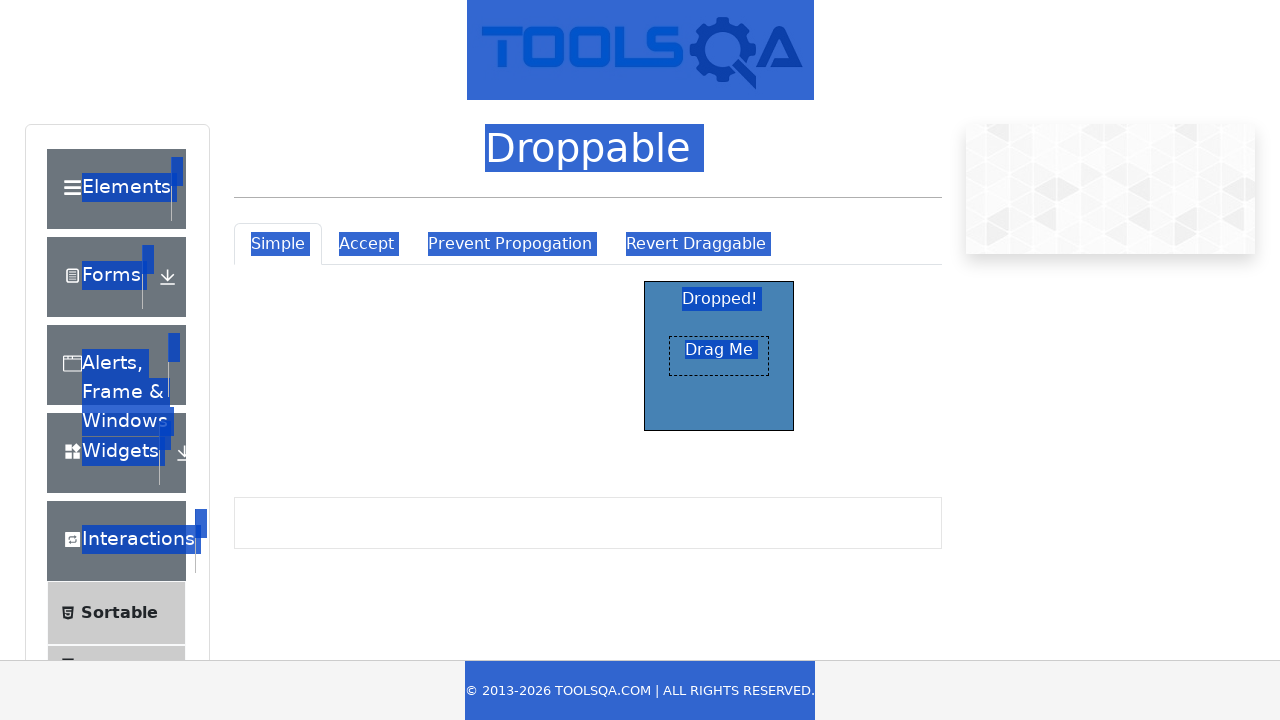

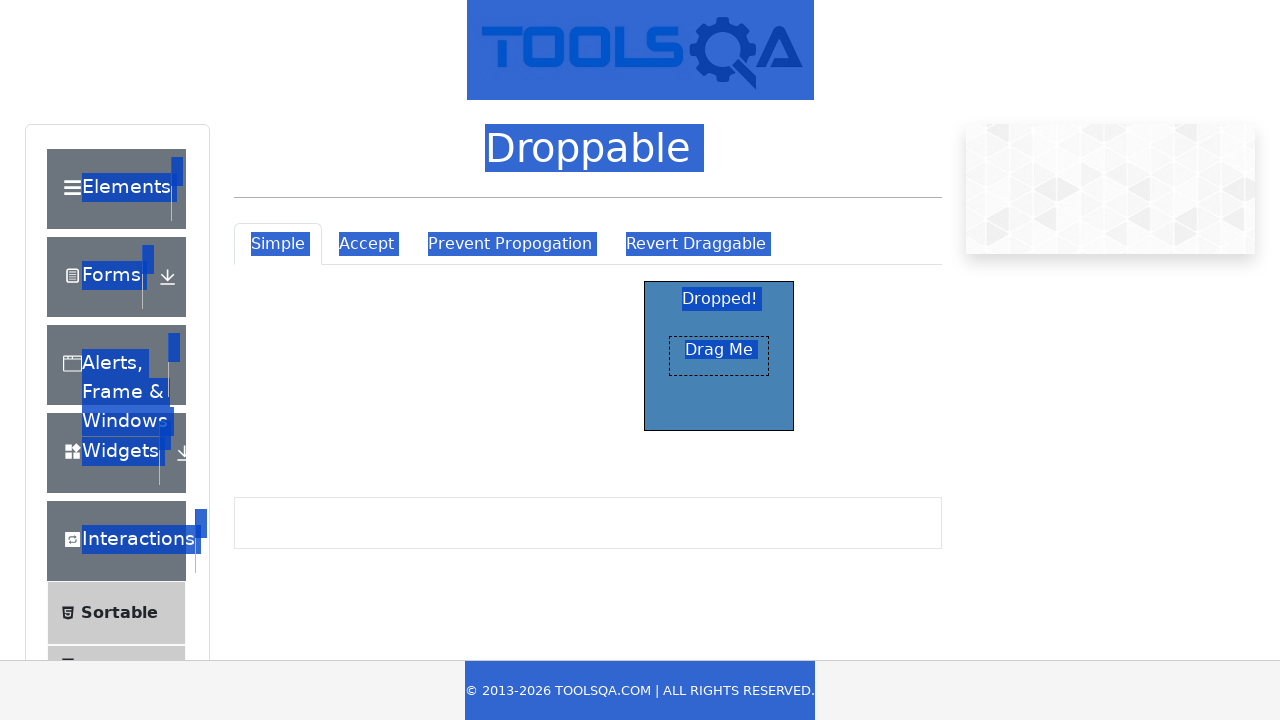